Navigates to a demo table page and counts the unique number of managers by extracting data from a table column

Starting URL: http://automationbykrishna.com/

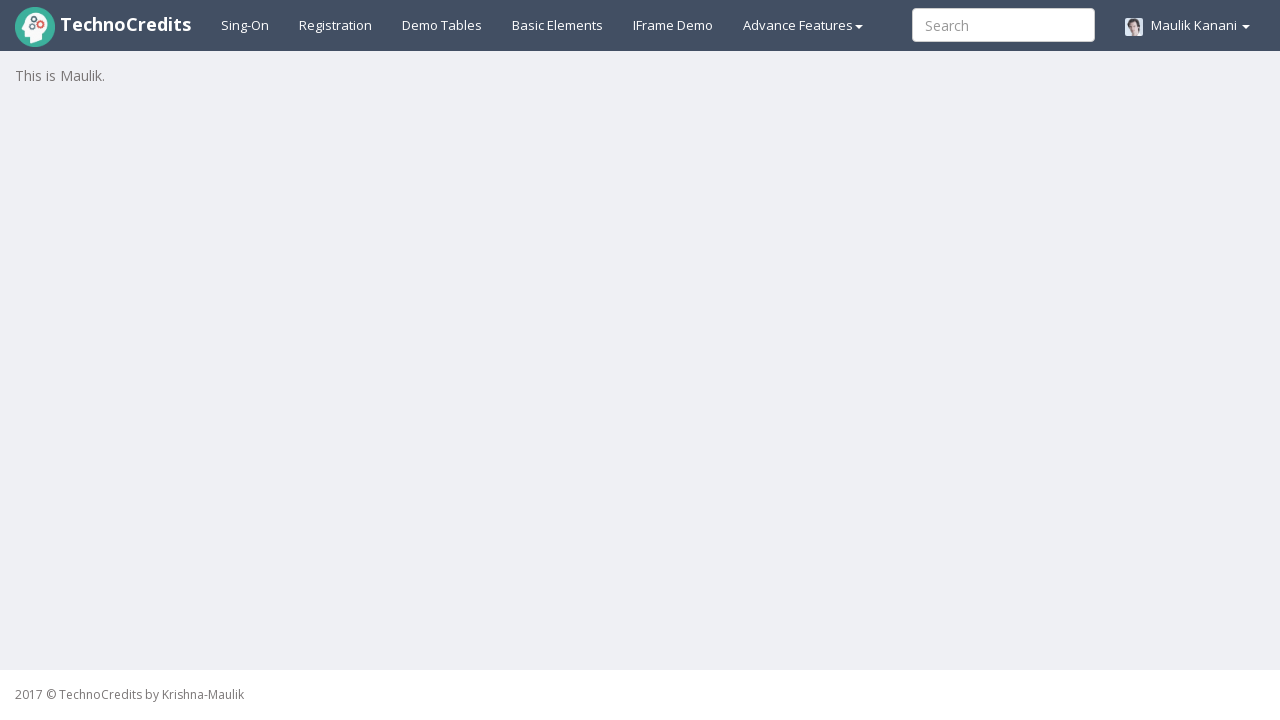

Clicked on demo table link at (442, 25) on #demotable
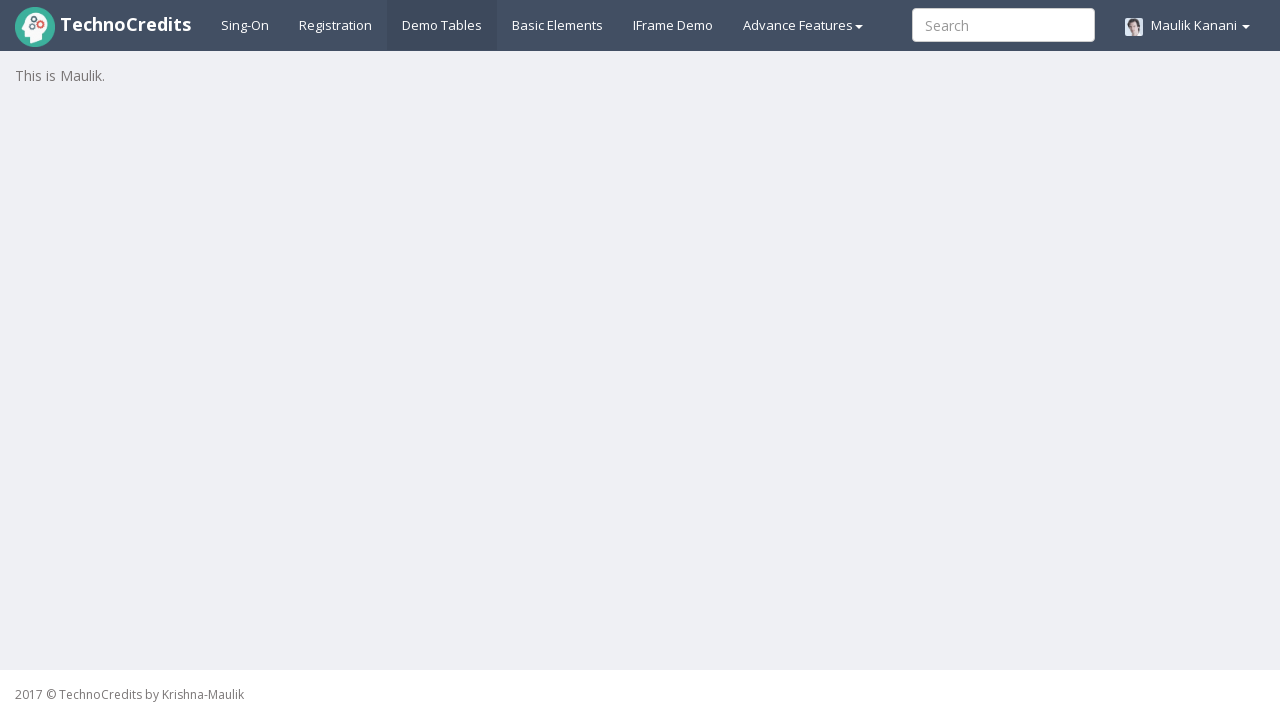

Employee manager table loaded and became visible
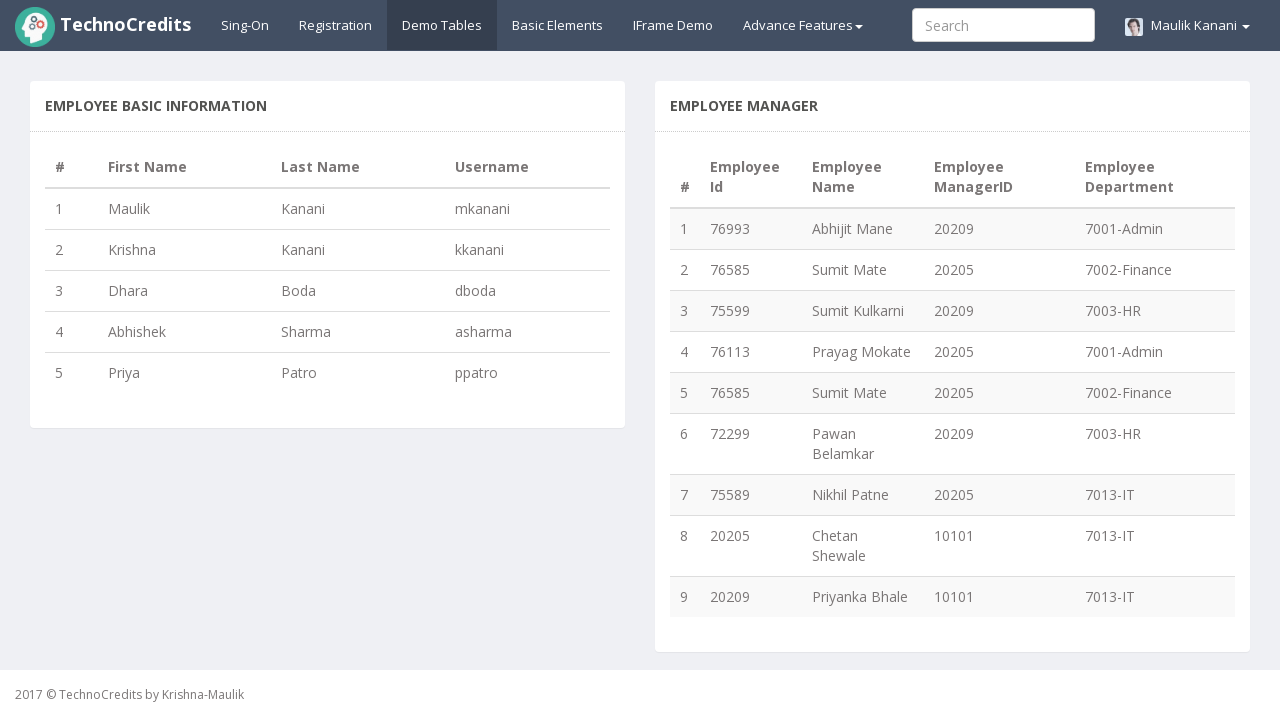

Extracted all manager cells from 4th column of table
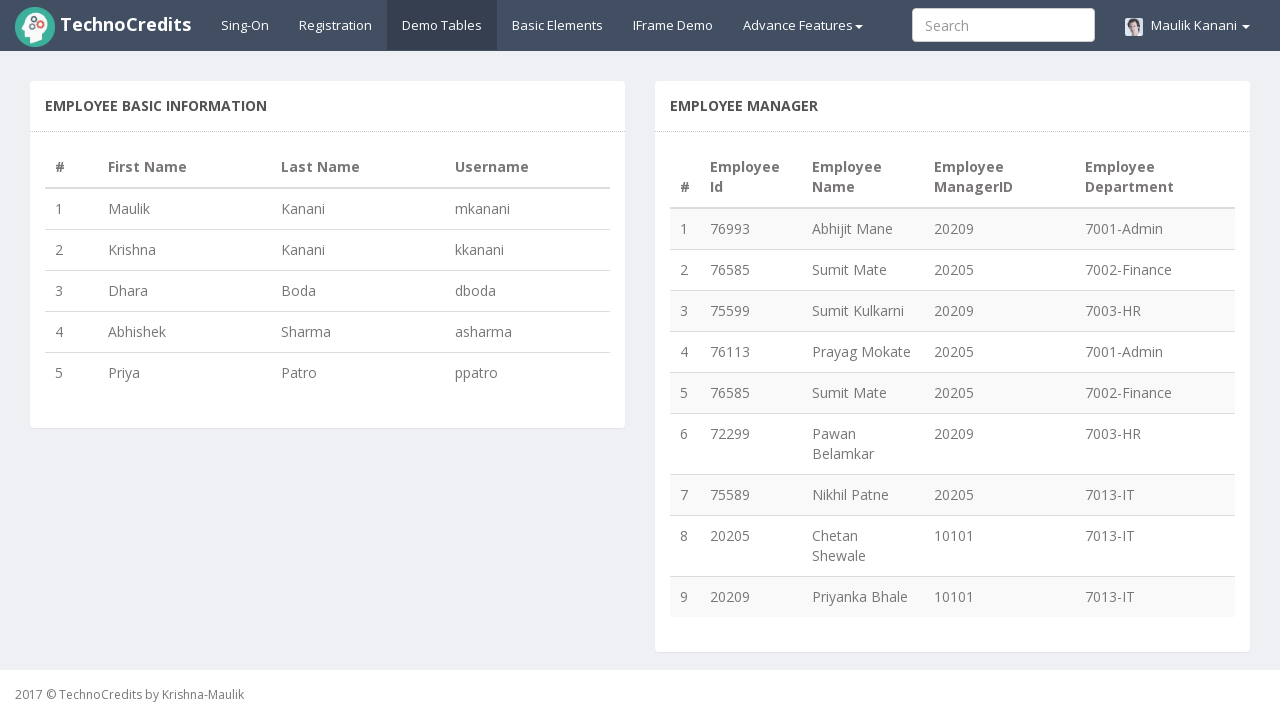

Extracted unique managers from table cells, found 3 unique managers
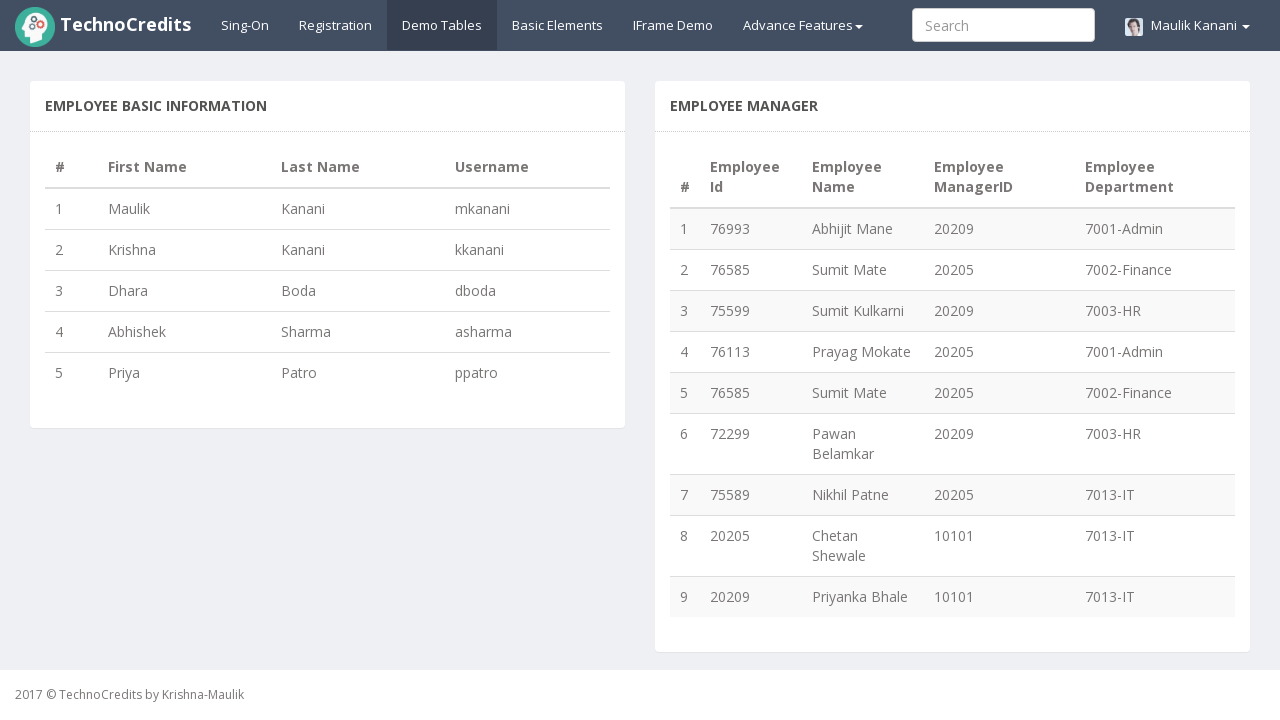

Verified that exactly 3 unique managers were found in the table
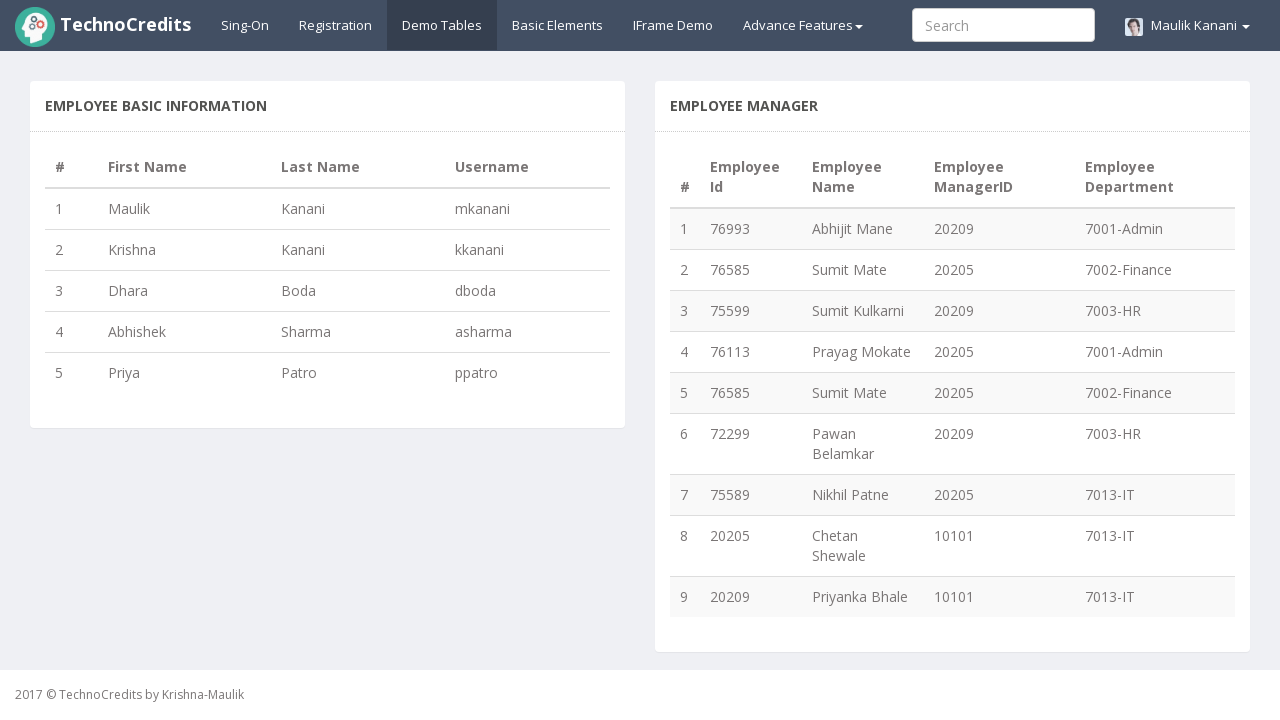

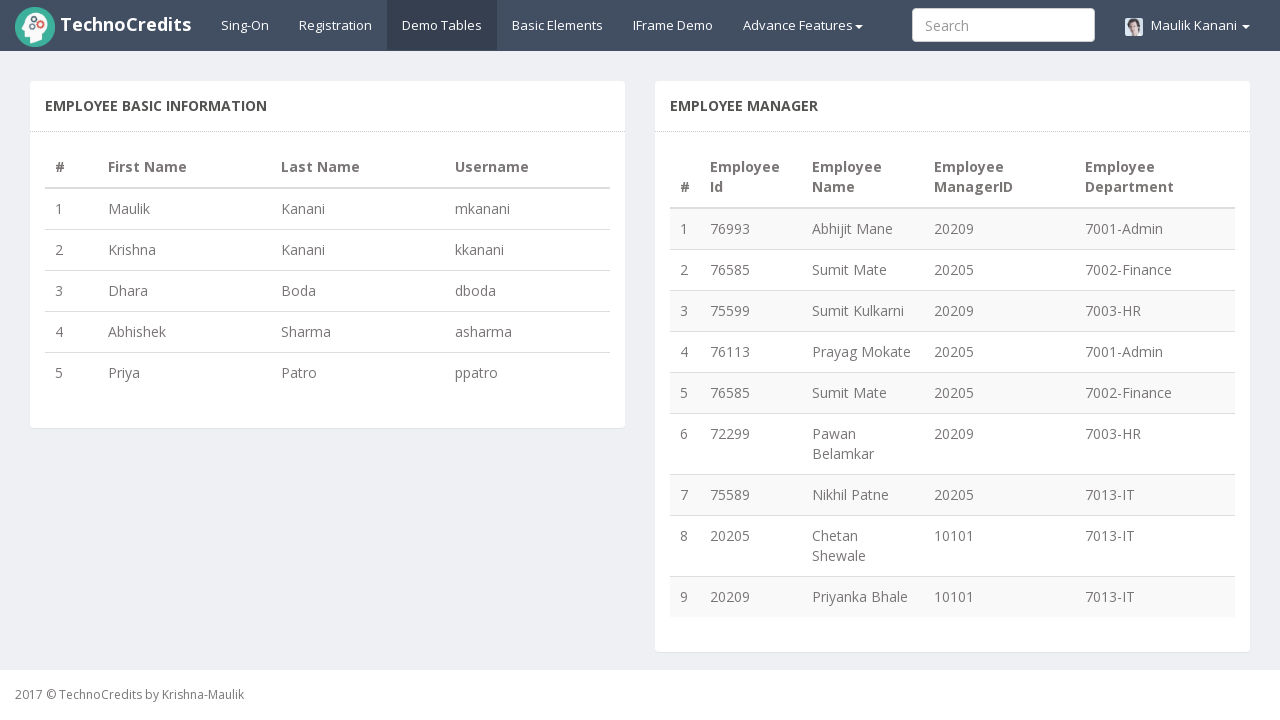